Tests that a login button/link is visible on the homepage

Starting URL: https://www.mahagst.gov.in/

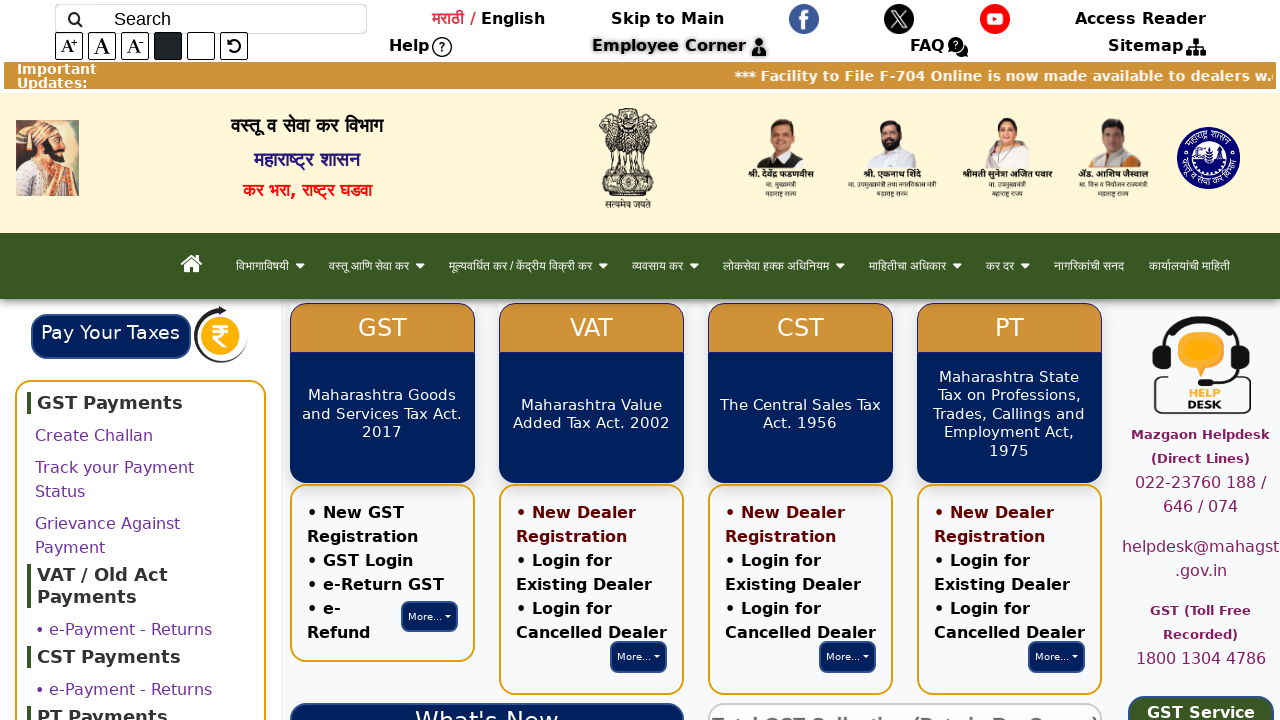

Navigated to homepage https://www.mahagst.gov.in/
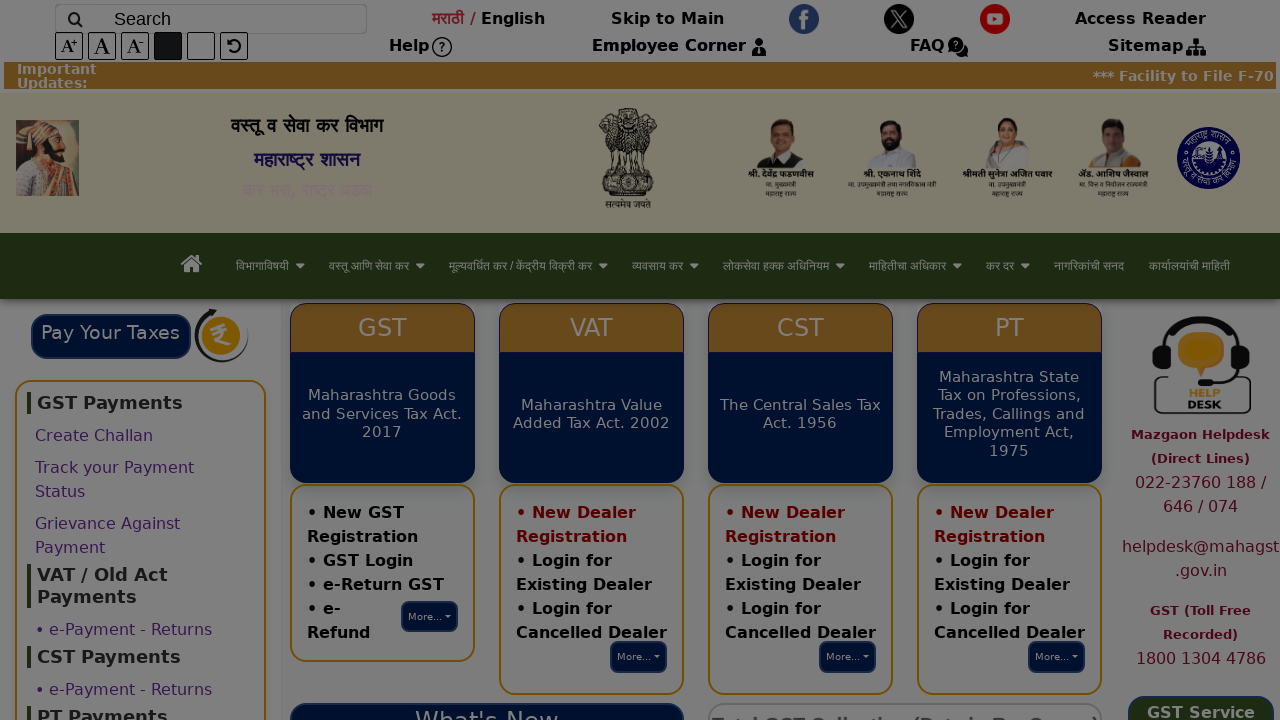

Login button/link is visible on the homepage
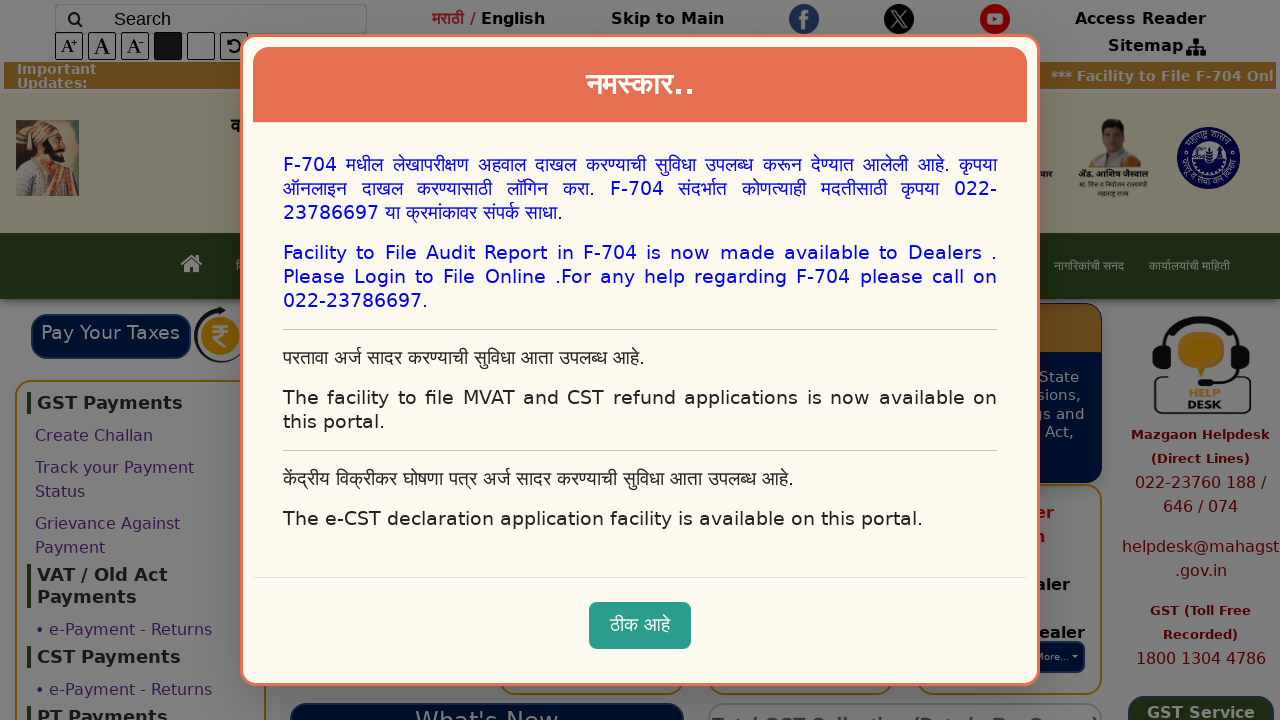

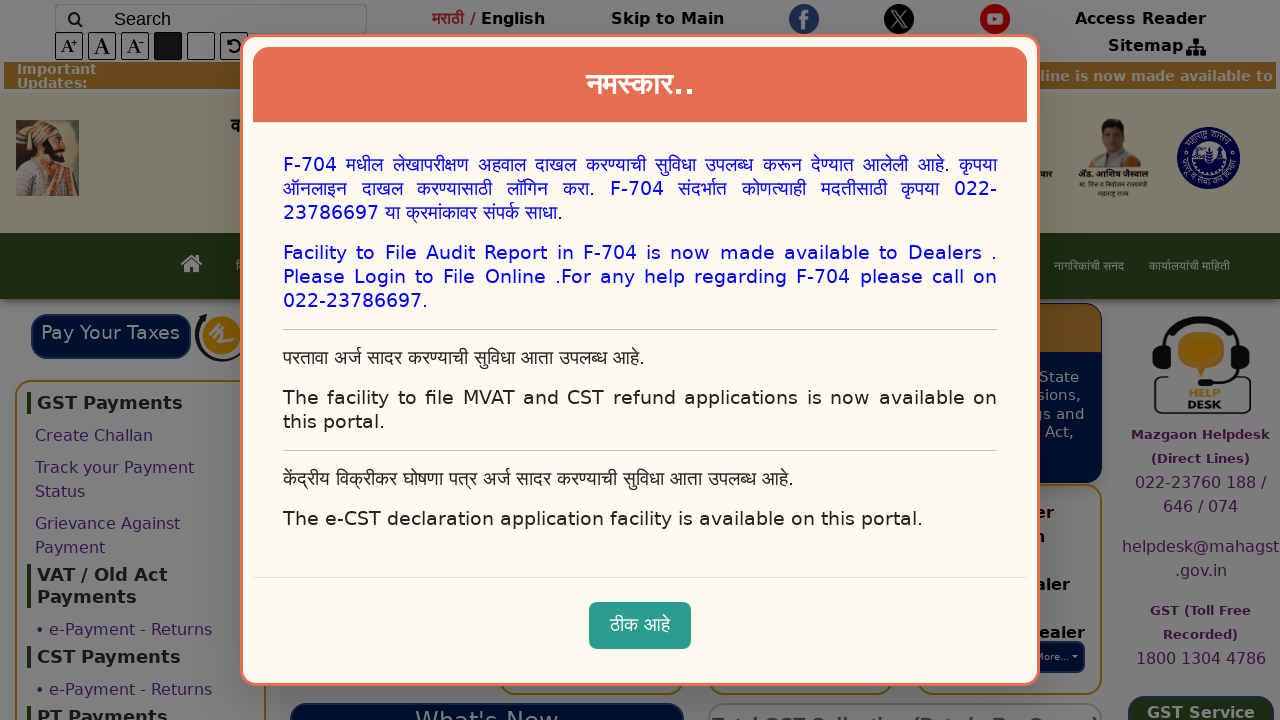